Tests handling a JavaScript prompt dialog by clicking a button, entering text into the prompt, and accepting it

Starting URL: https://v1.training-support.net/selenium/javascript-alerts

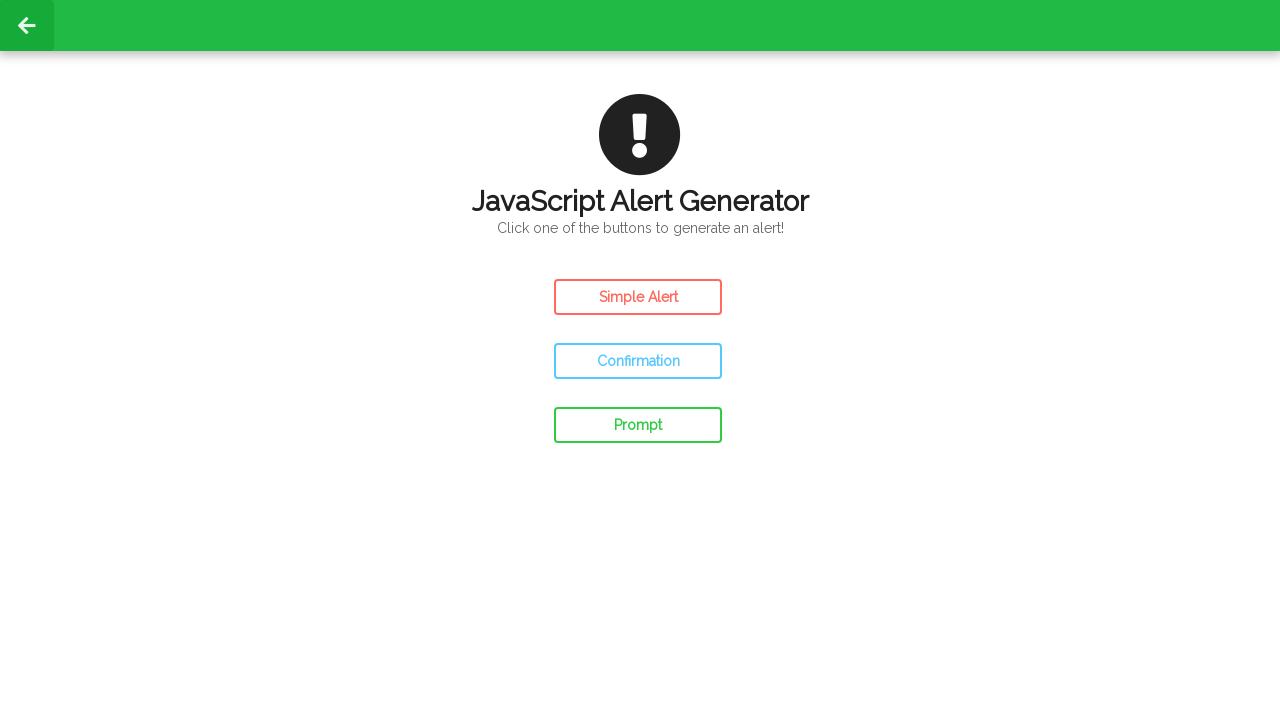

Registered dialog handler to accept prompt with text 'Awesome!'
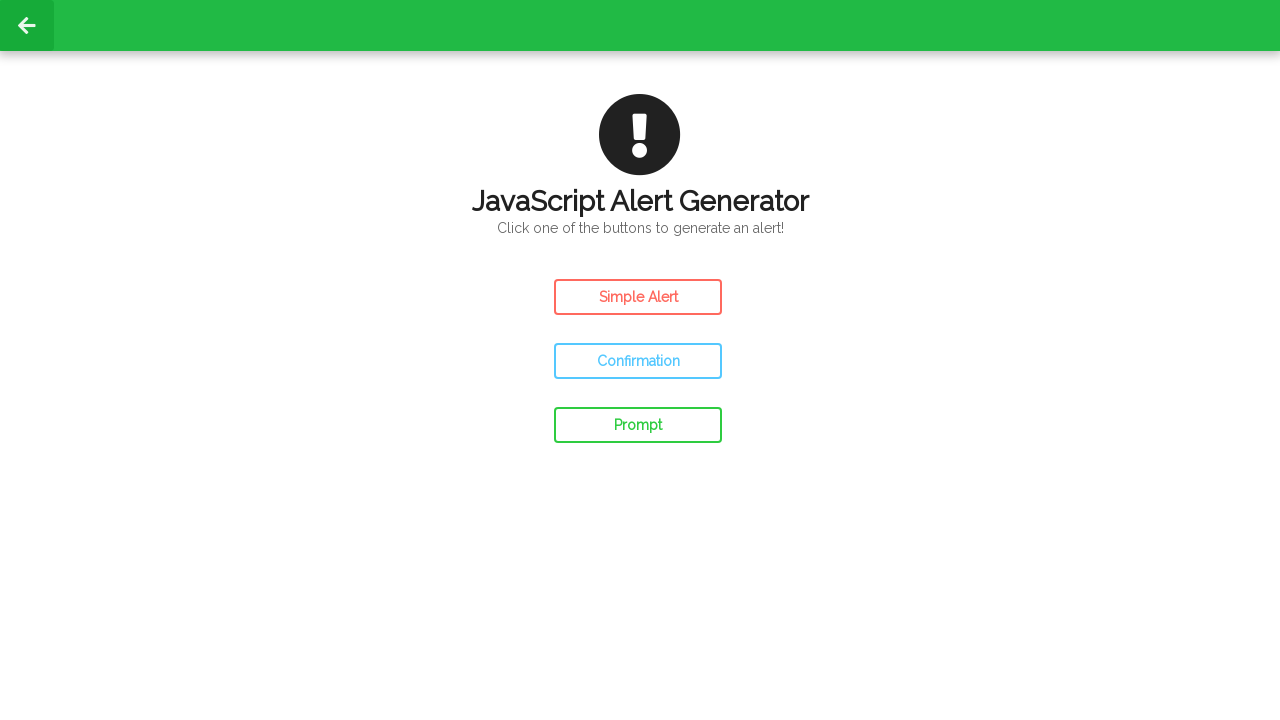

Clicked button to open JavaScript prompt dialog at (638, 425) on #prompt
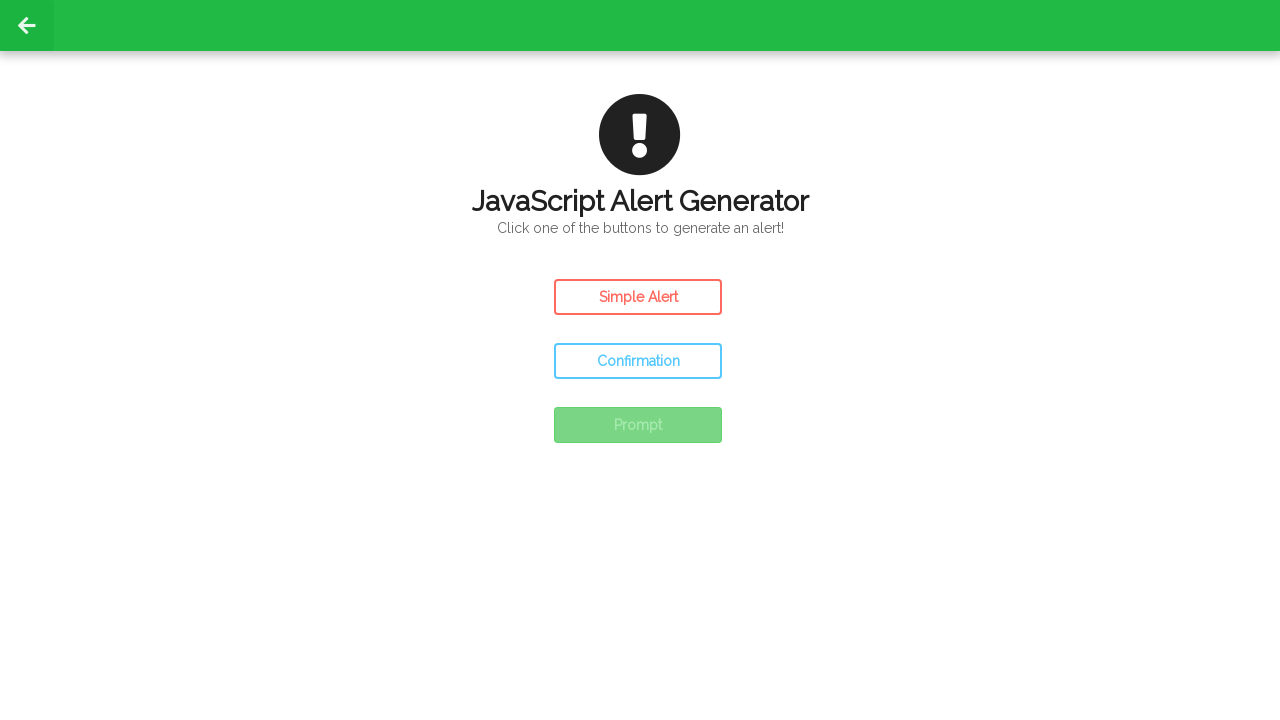

Waited 500ms for result feedback to appear
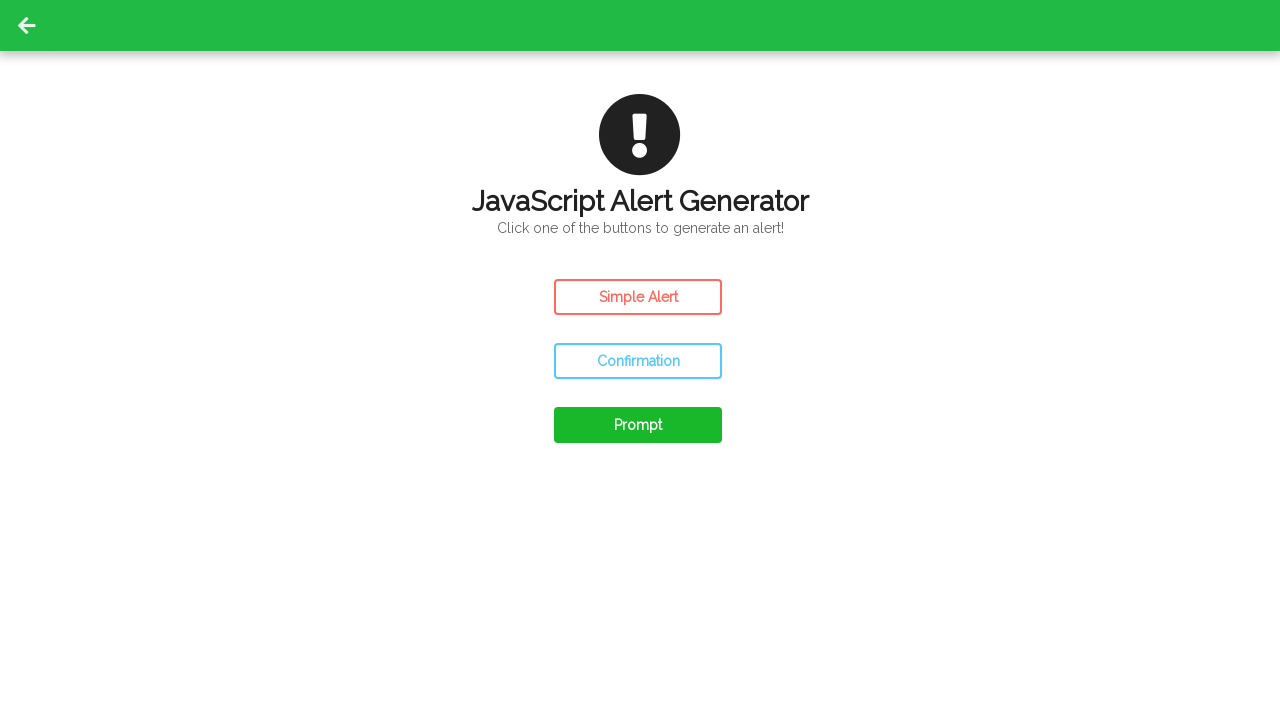

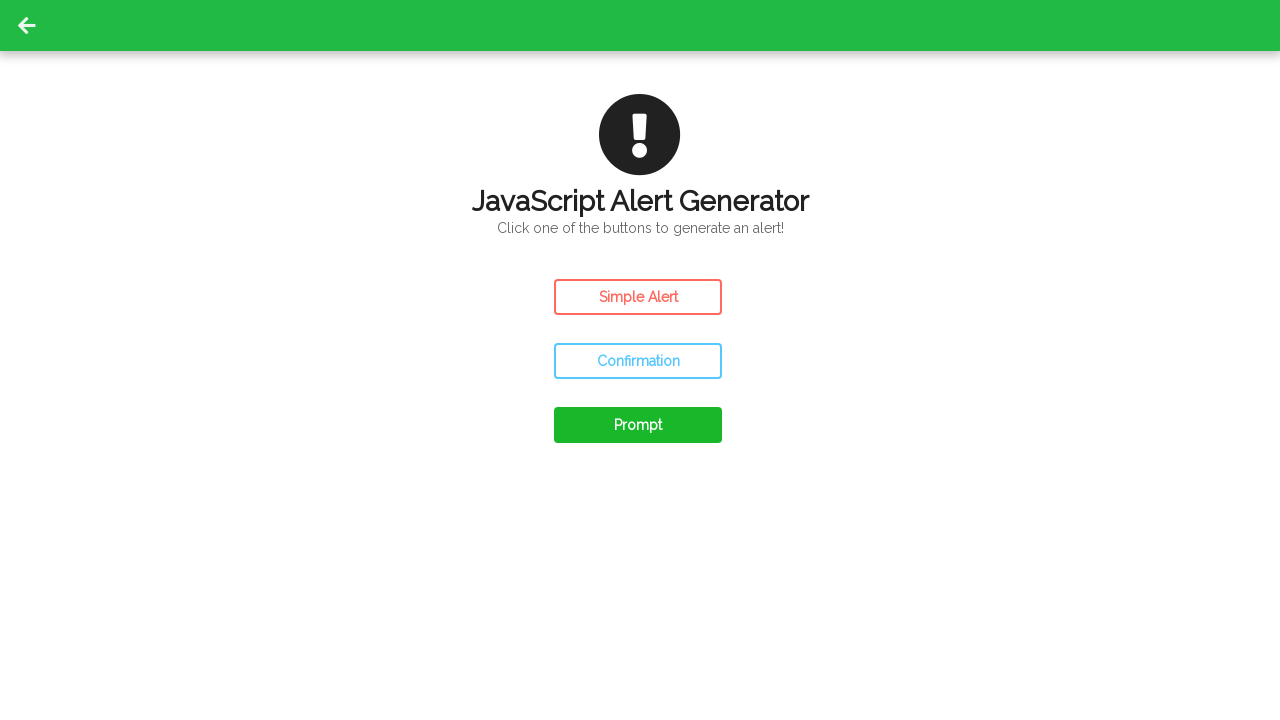